Tests a progress bar UI by starting it, waiting until it reaches 75%, then stopping it and verifying the result

Starting URL: http://uitestingplayground.com/progressbar

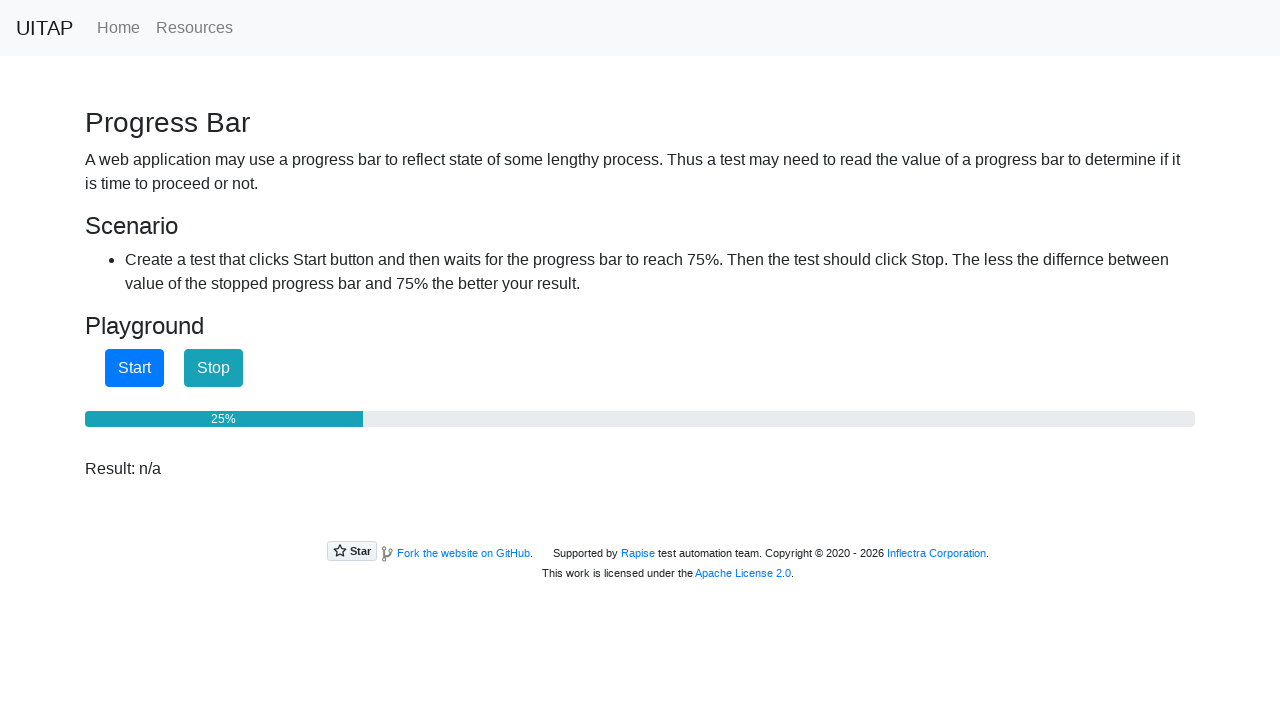

Clicked start button to begin progress bar at (134, 368) on #startButton
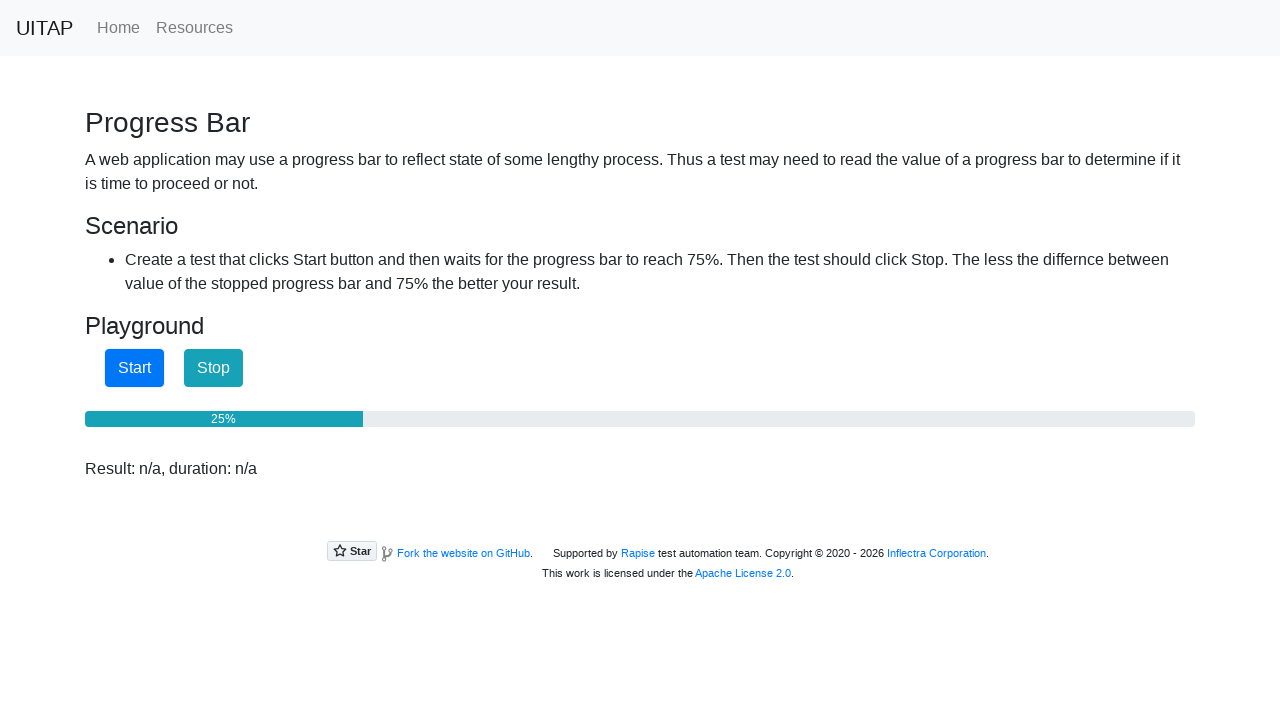

Progress bar reached 75%
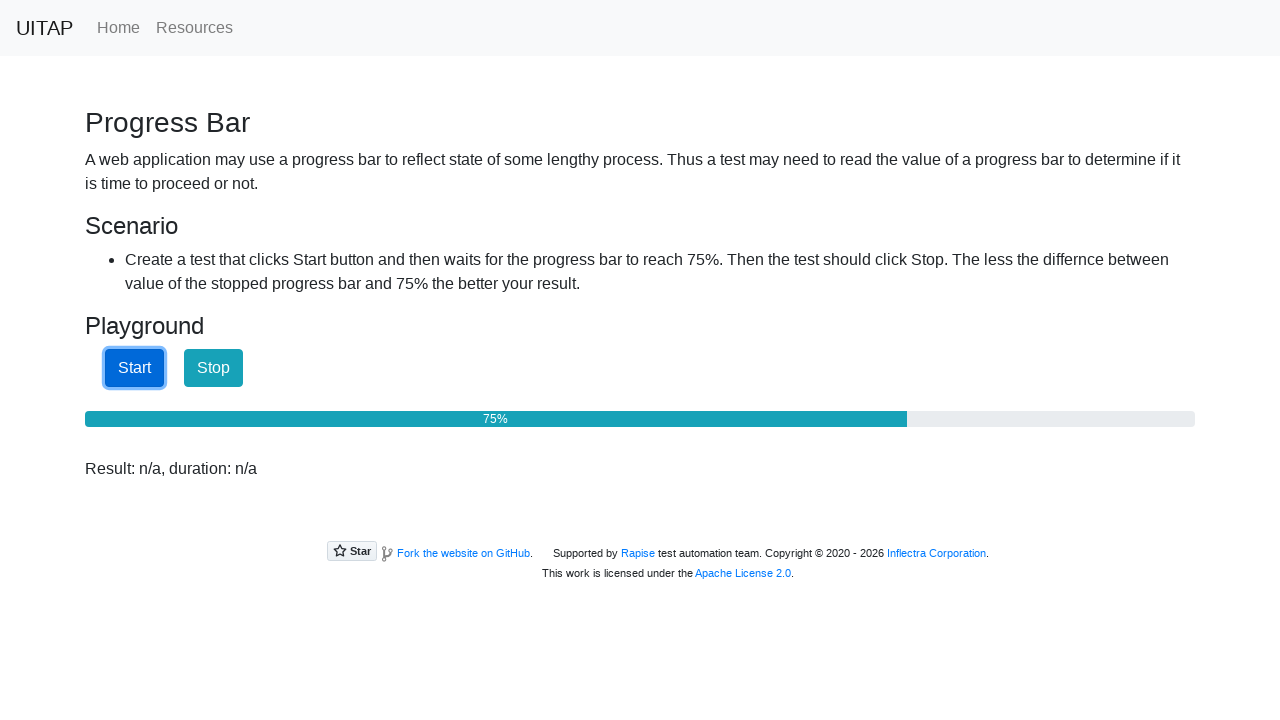

Clicked stop button to halt progress bar at (214, 368) on #stopButton
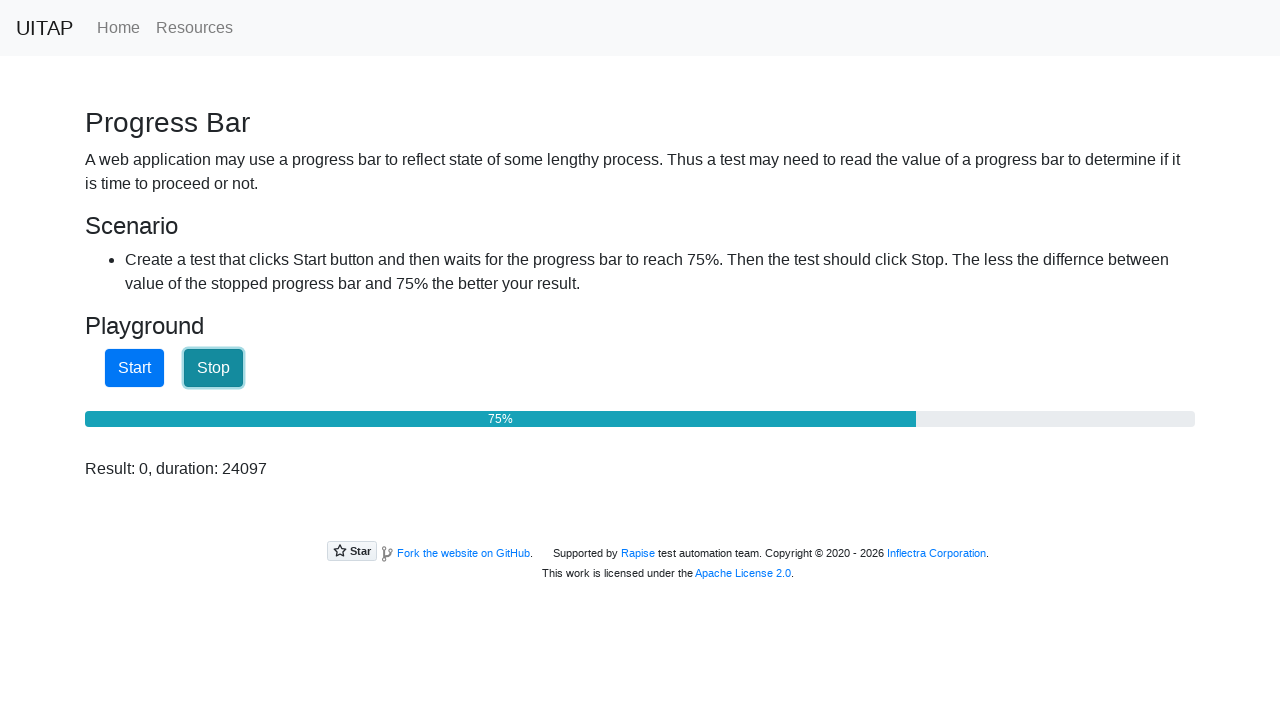

Retrieved result text: Result: 0, duration: 24097
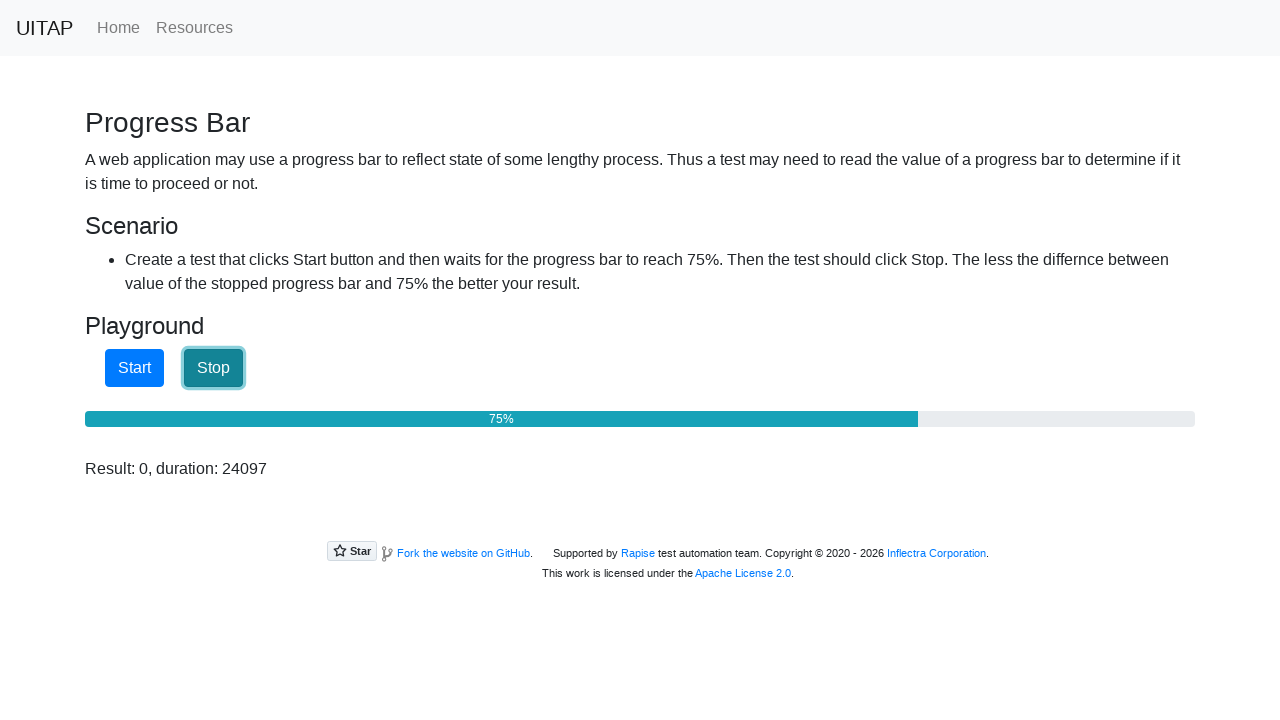

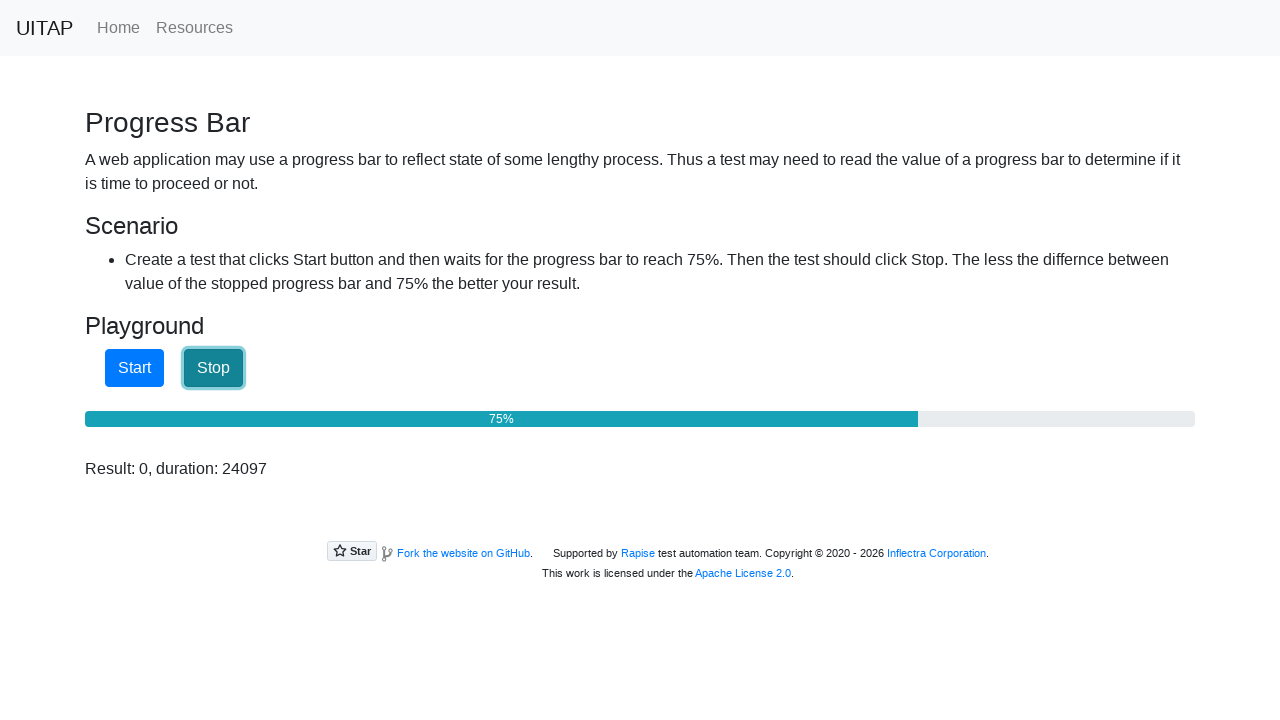